Tests that the bird falls due to gravity when no key is pressed in Flappy Bird

Starting URL: https://kulacs-kristof.github.io/Flappy-Bird/game.html

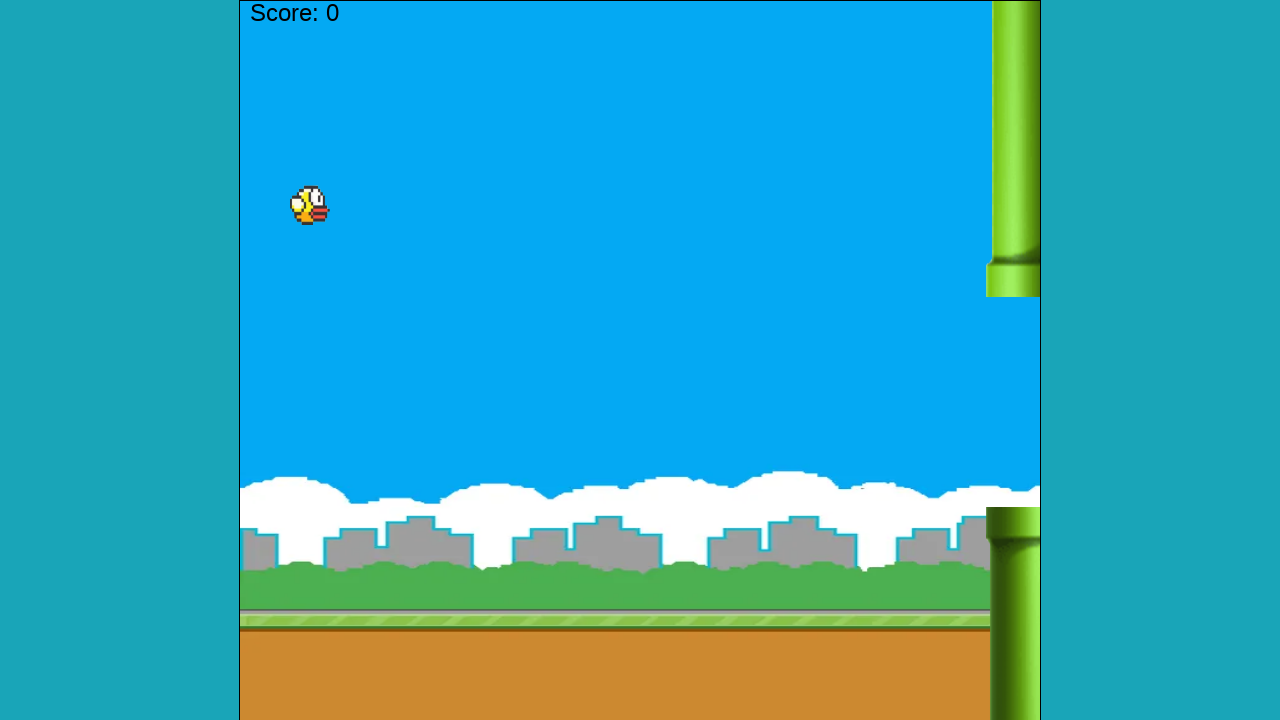

Game canvas loaded
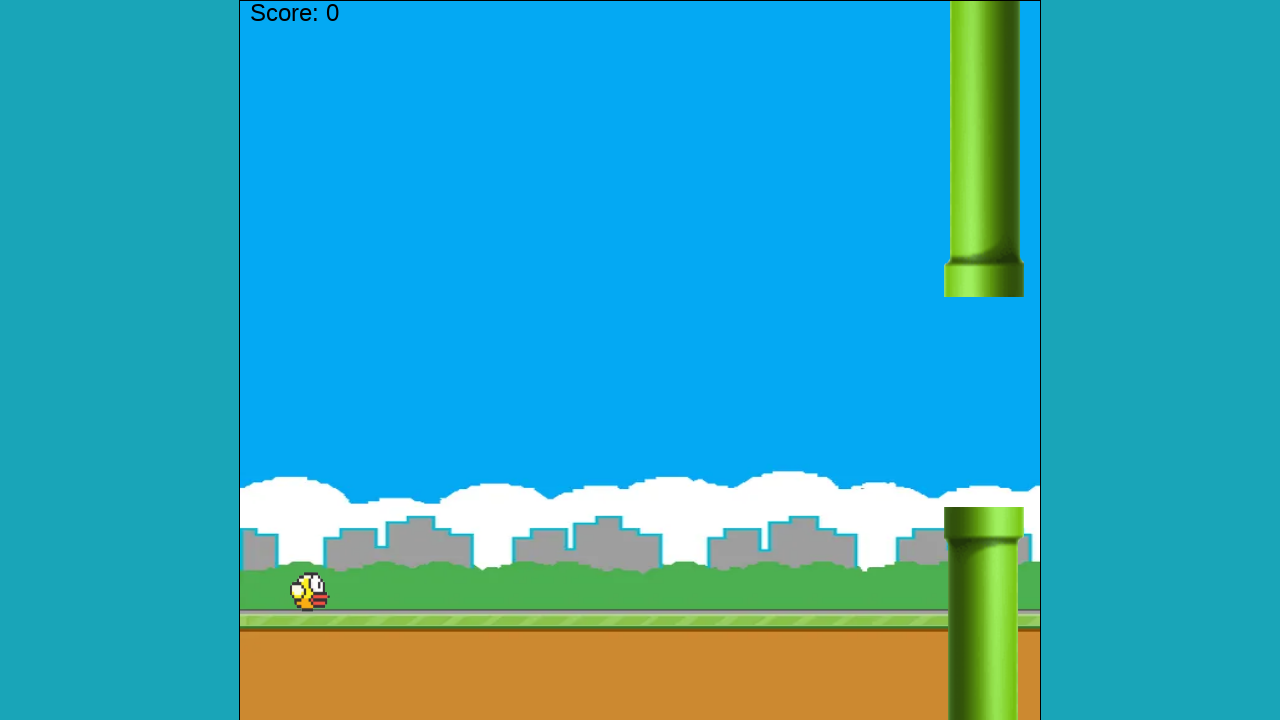

Retrieved initial bird Y position: 152.4
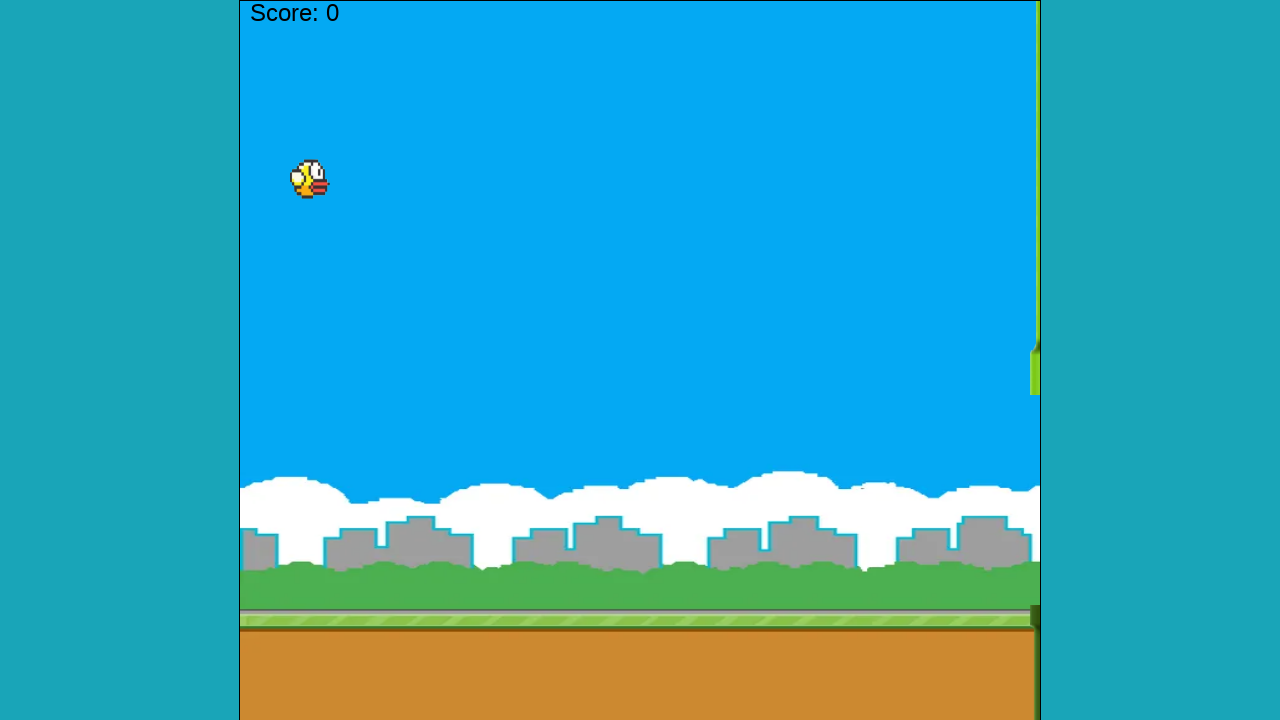

Waited 1 second for gravity to affect the bird
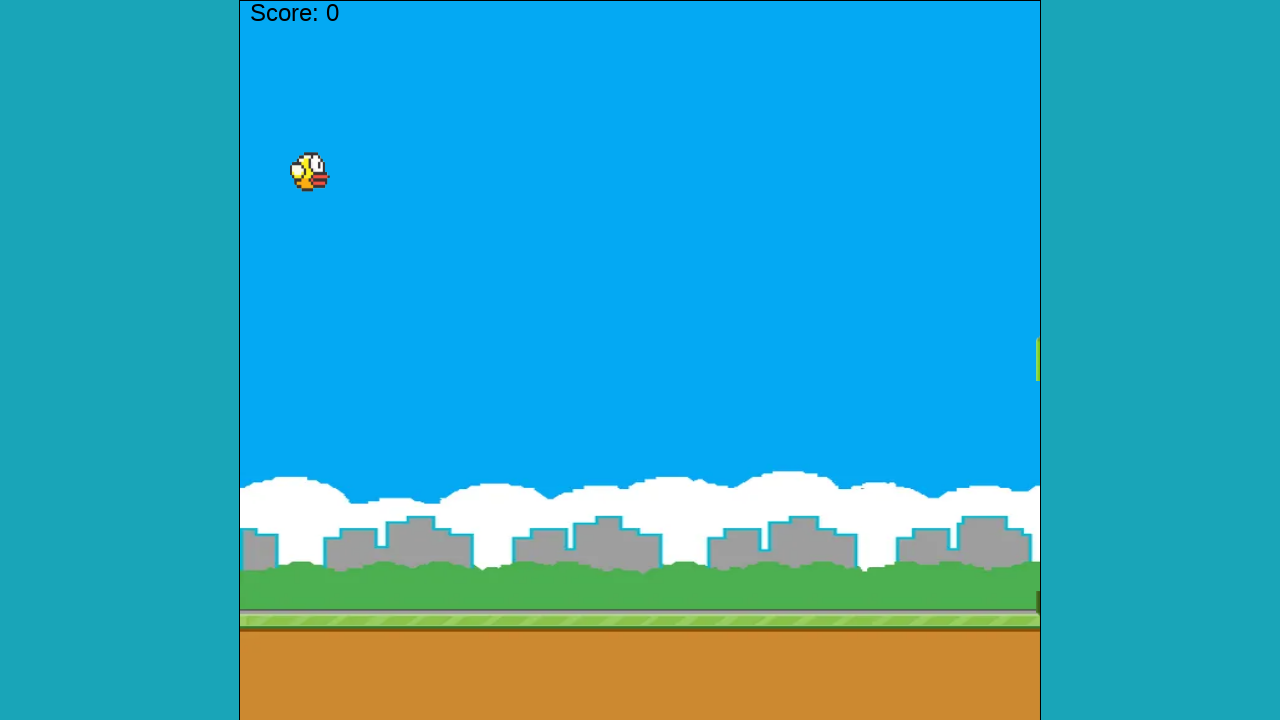

Retrieved new bird Y position after falling: 202.8
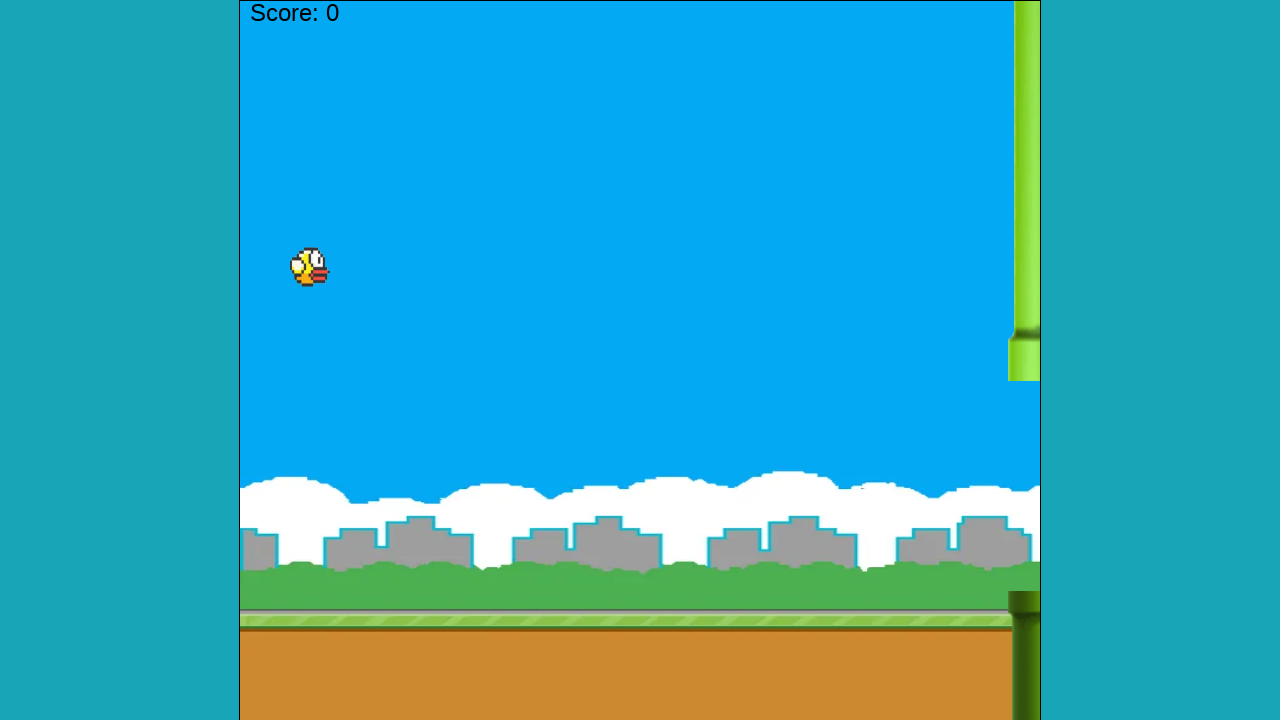

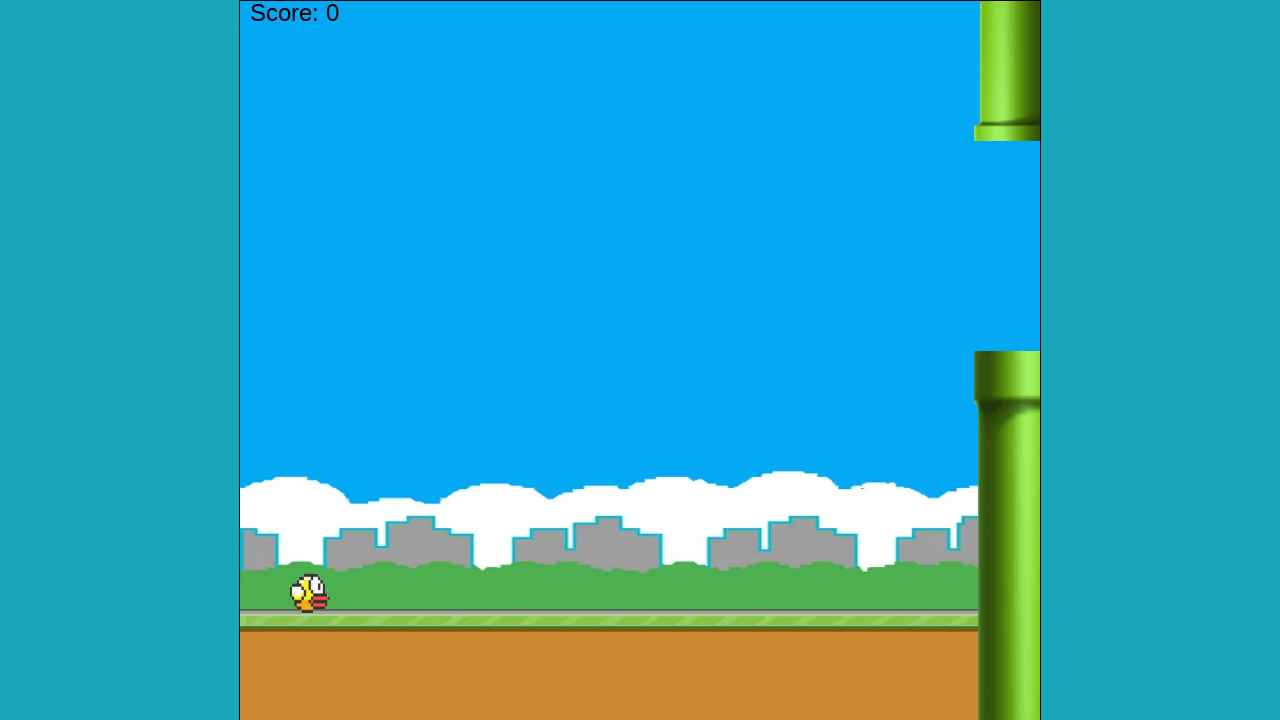